Tests the country selection dropdown on a visa application form by clicking the dropdown and selecting China from the list of countries

Starting URL: https://www.dummyticket.com/dummy-ticket-for-visa-application/

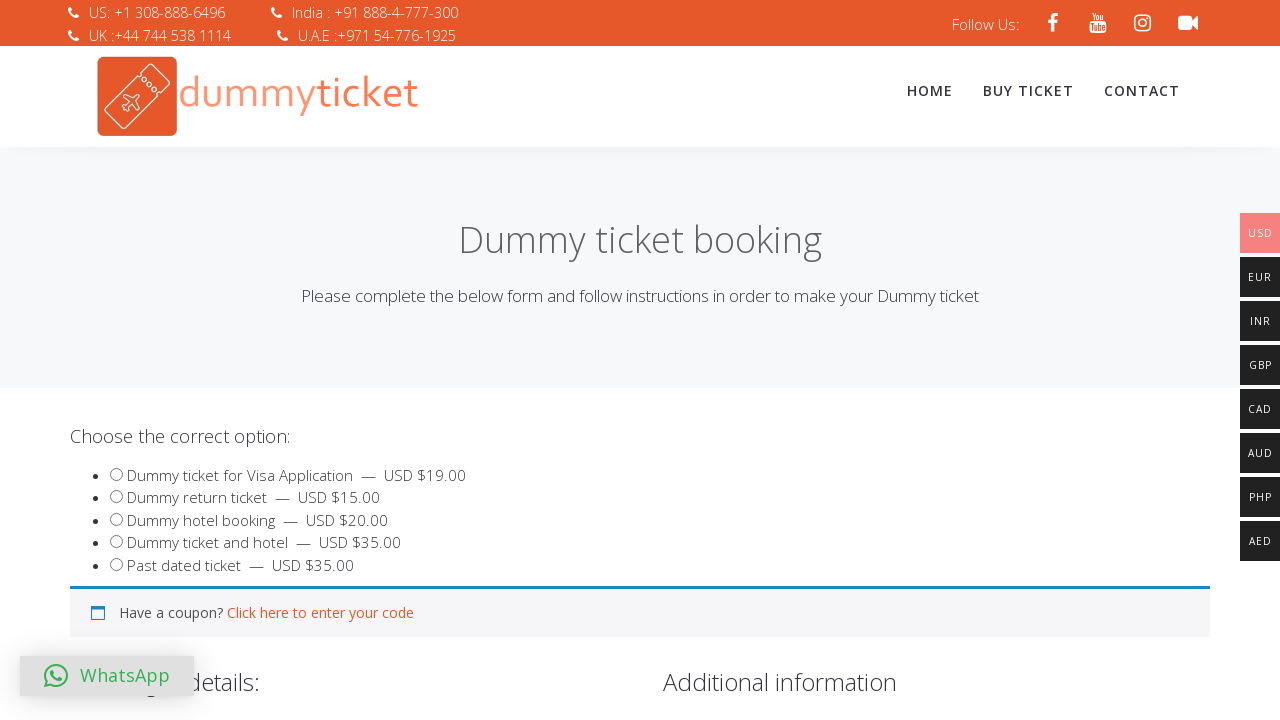

Clicked on the country dropdown to open it at (344, 360) on span#select2-billing_country-container
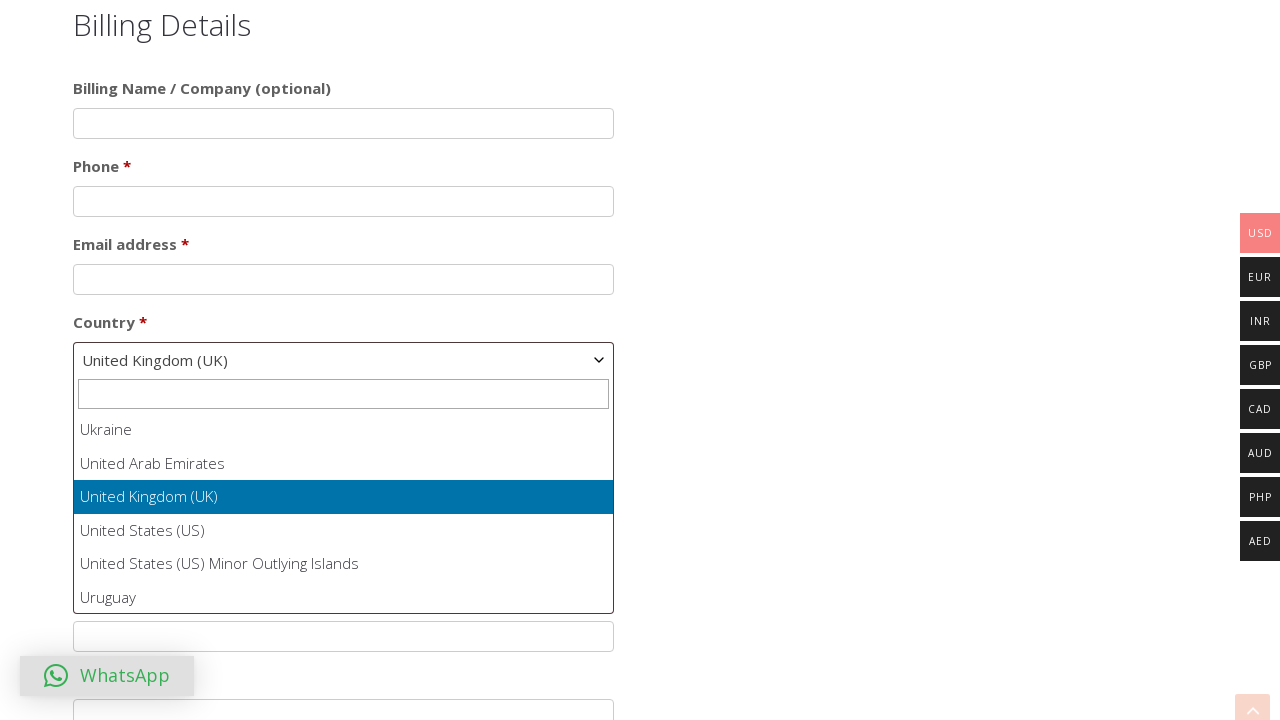

Waited for dropdown options to be visible
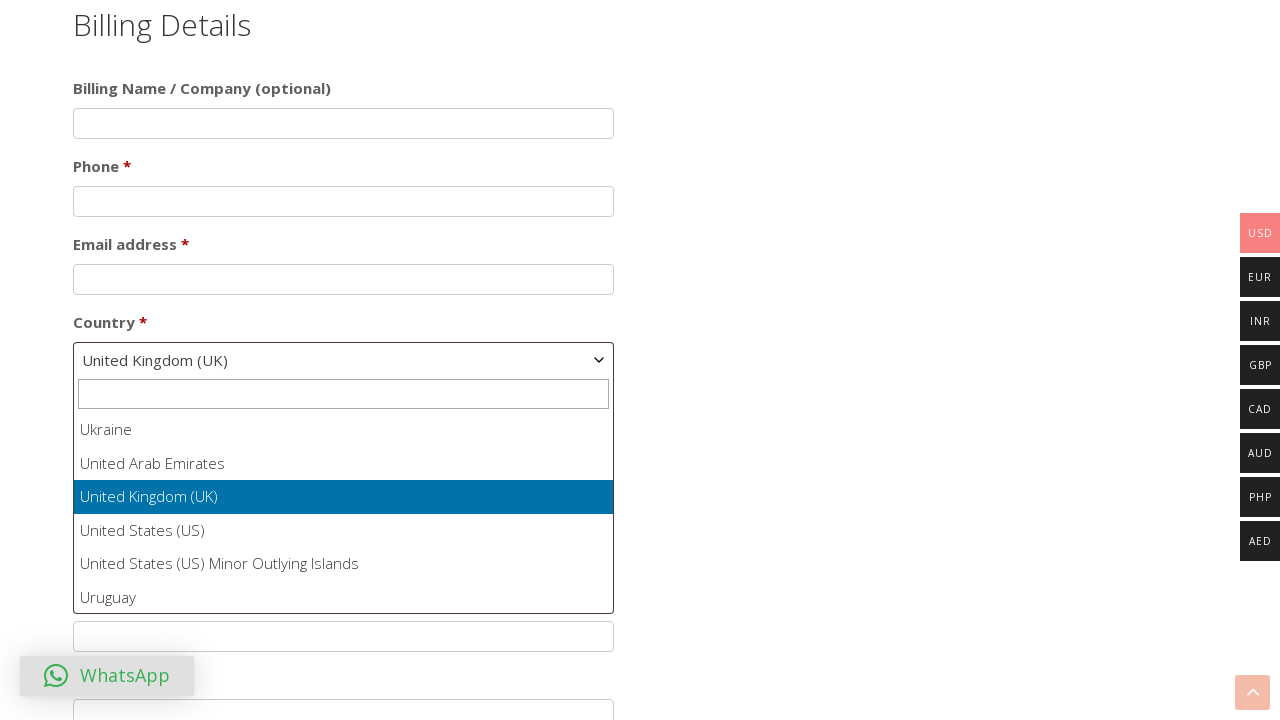

Clicked on China option from the dropdown at (344, 513) on ul#select2-billing_country-results li:has-text('China')
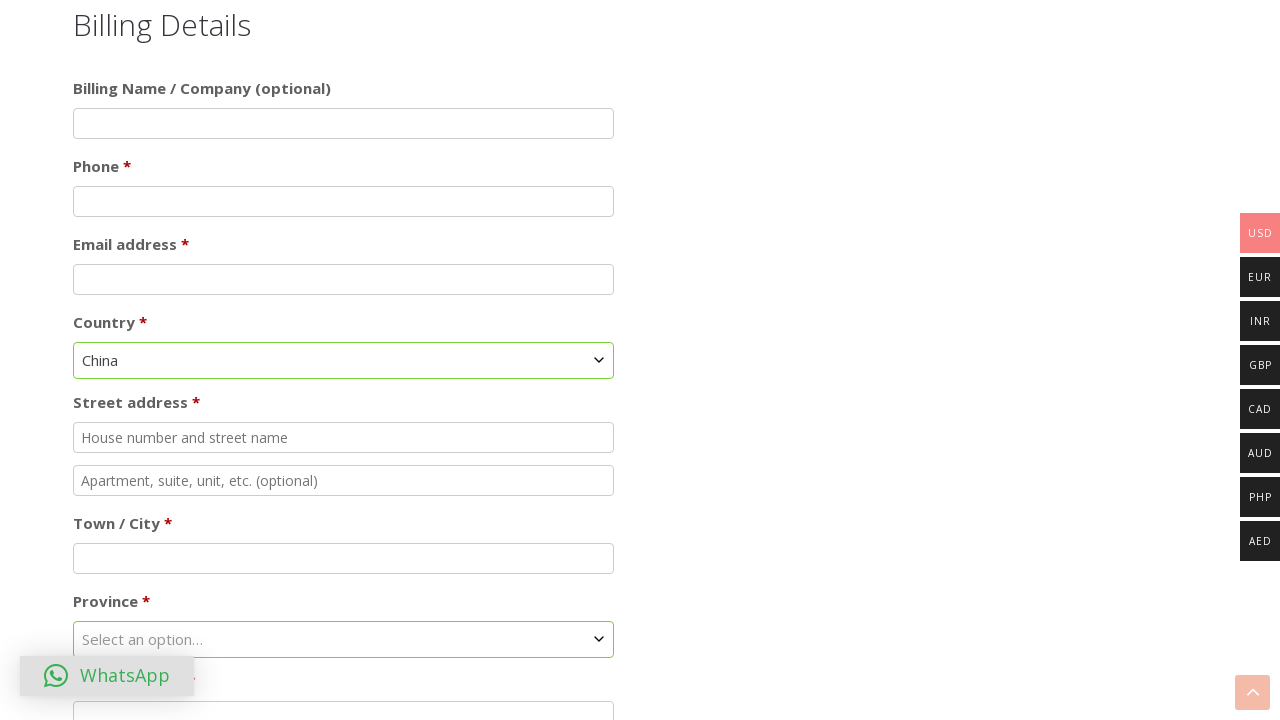

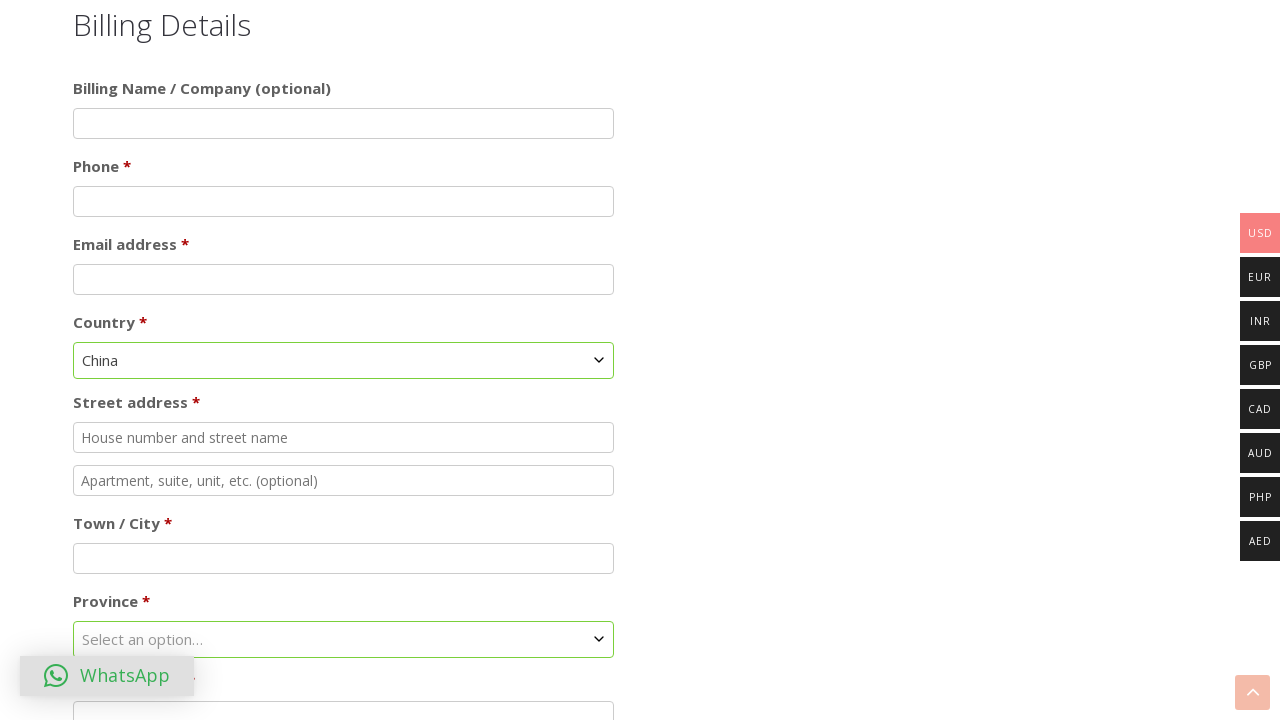